Tests clicking a checkbox element on the OpenCart registration page

Starting URL: https://naveenautomationlabs.com/opencart/index.php?route=account/register

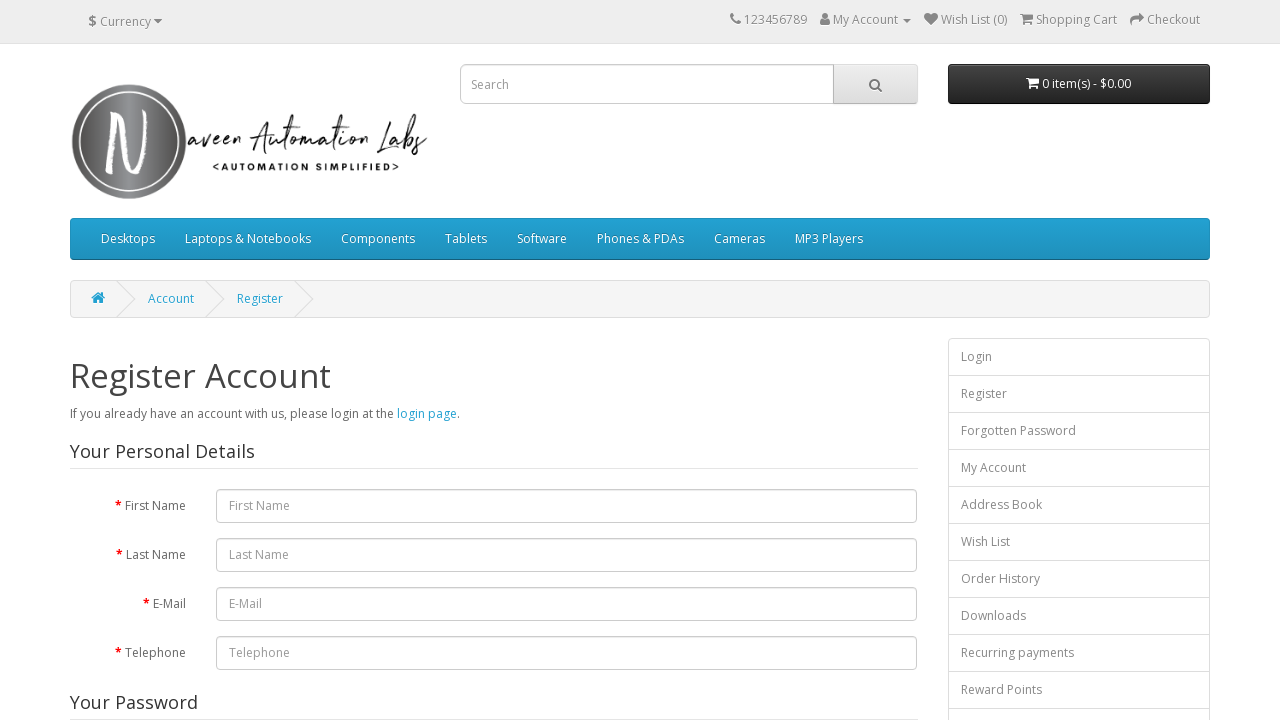

Navigated to OpenCart registration page
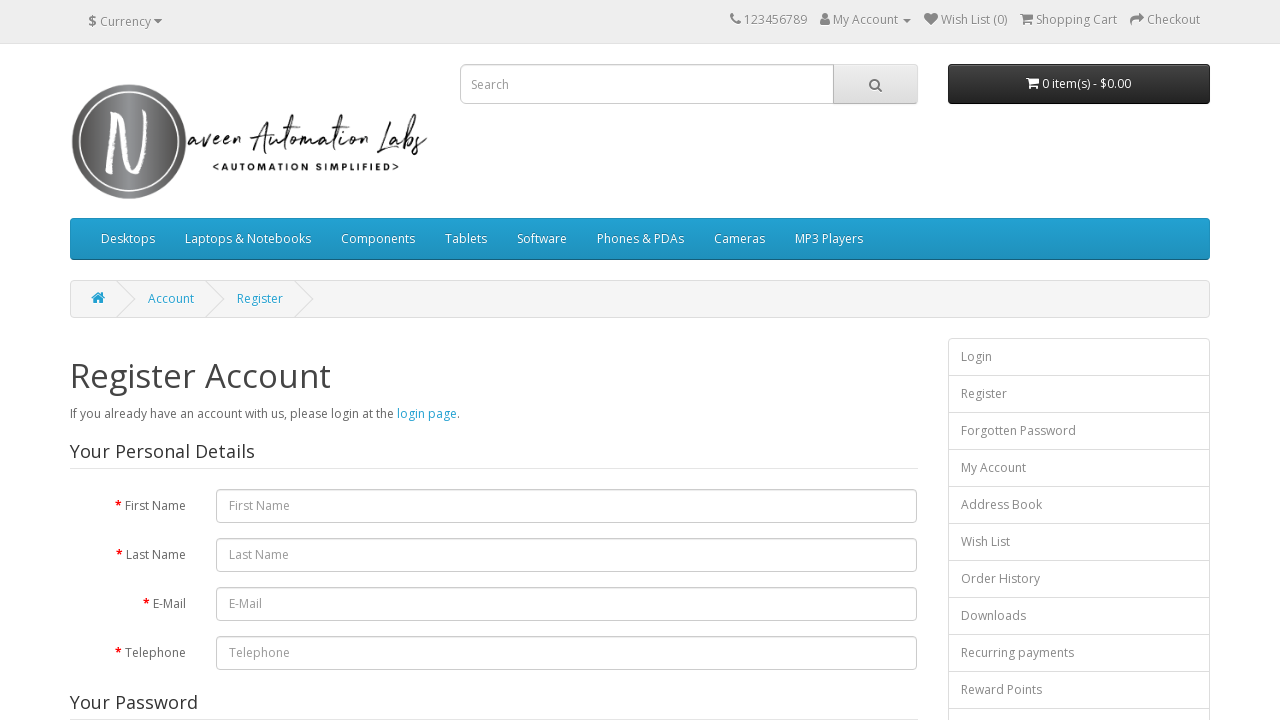

Clicked the checkbox element on registration page at (825, 424) on input[type='checkbox']
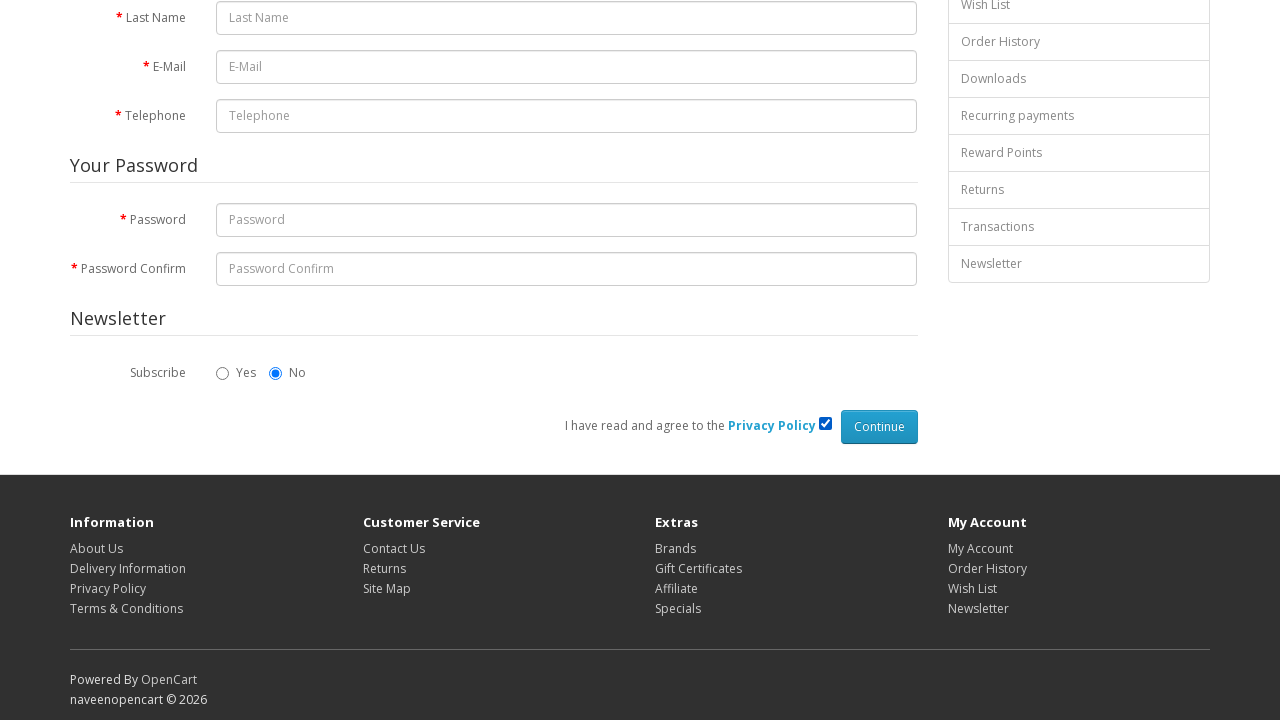

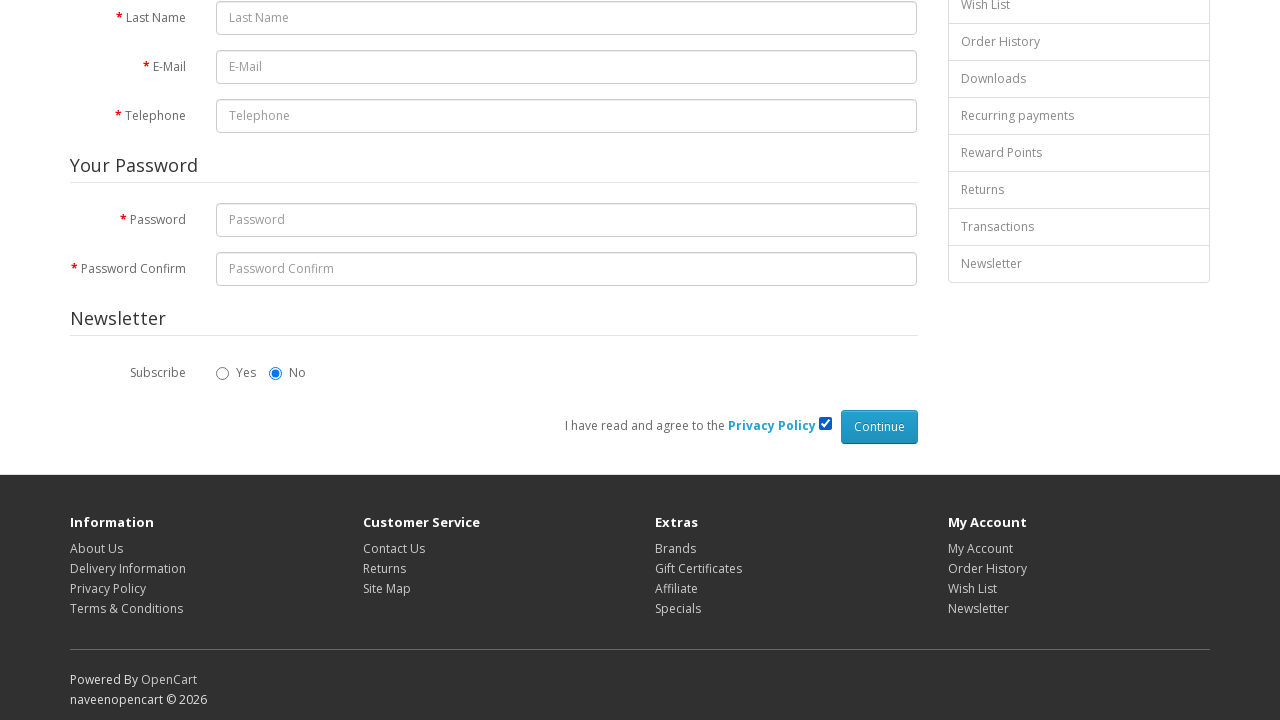